Tests drag and drop functionality on the jQuery UI droppable demo page by dragging an element from a source to a target within an iframe

Starting URL: https://jqueryui.com/droppable/

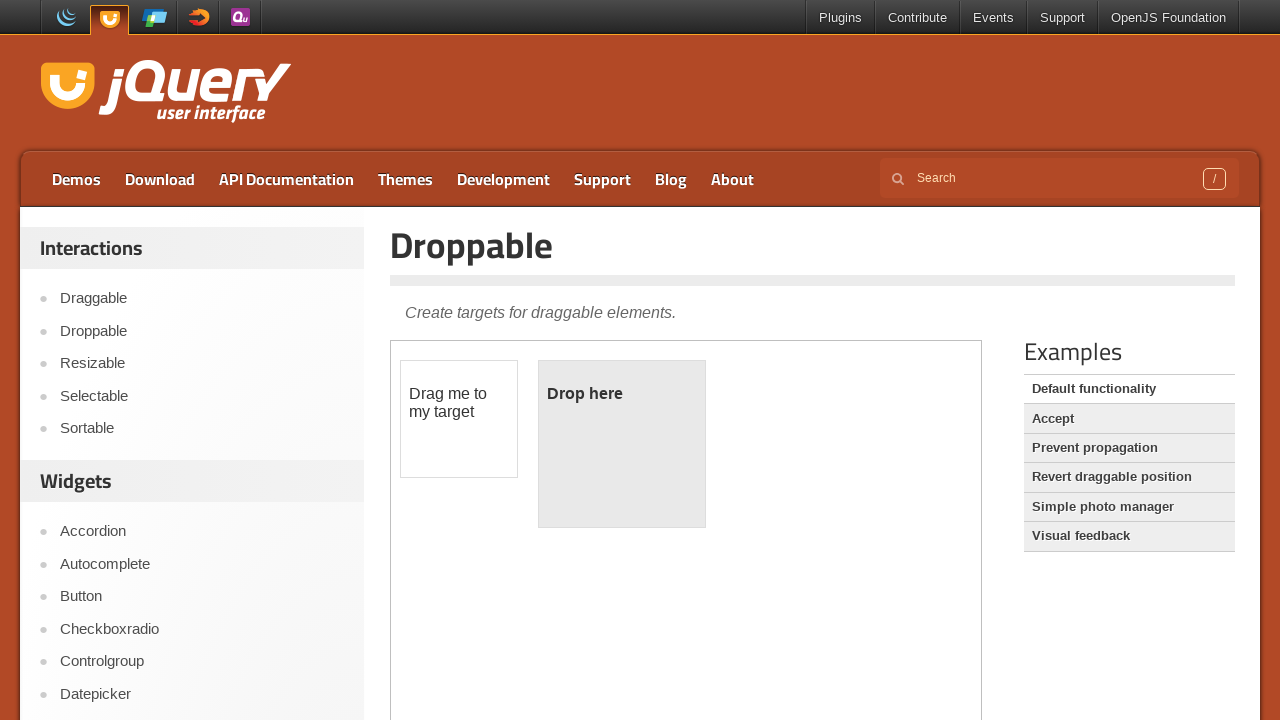

Located the demo iframe
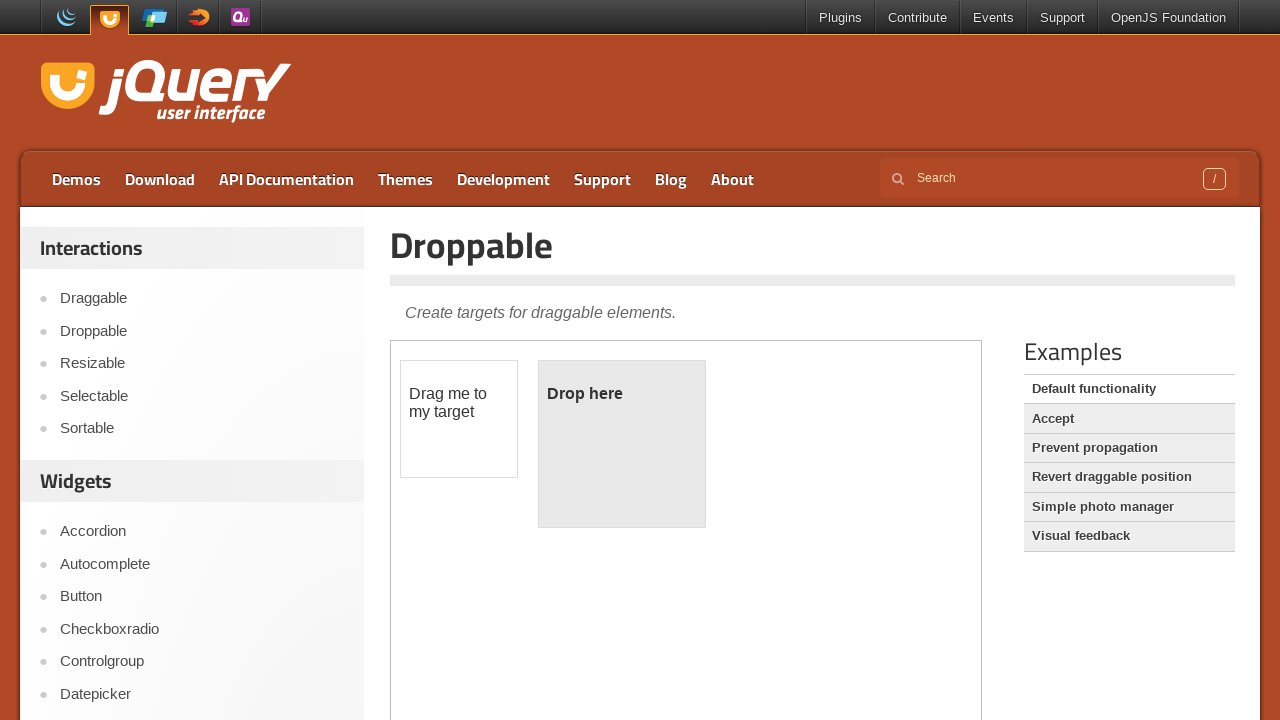

Clicked on the draggable element at (459, 419) on iframe.demo-frame >> internal:control=enter-frame >> #draggable
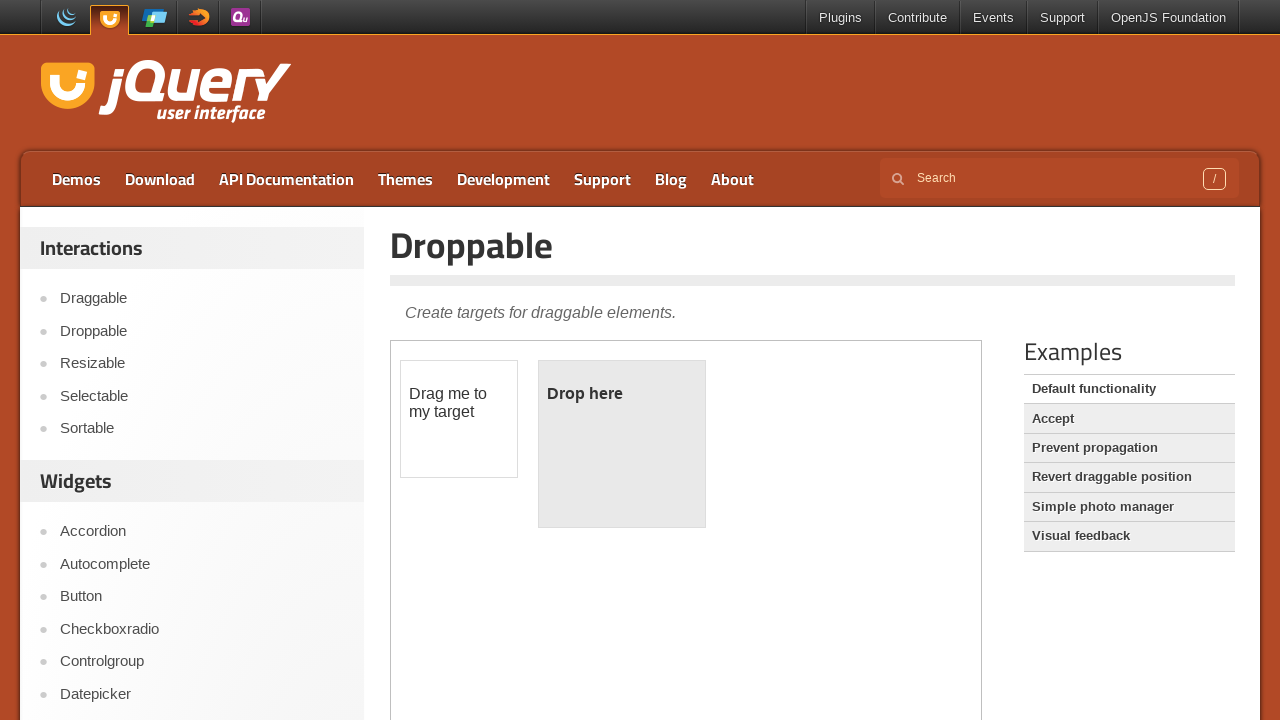

Located the source draggable element
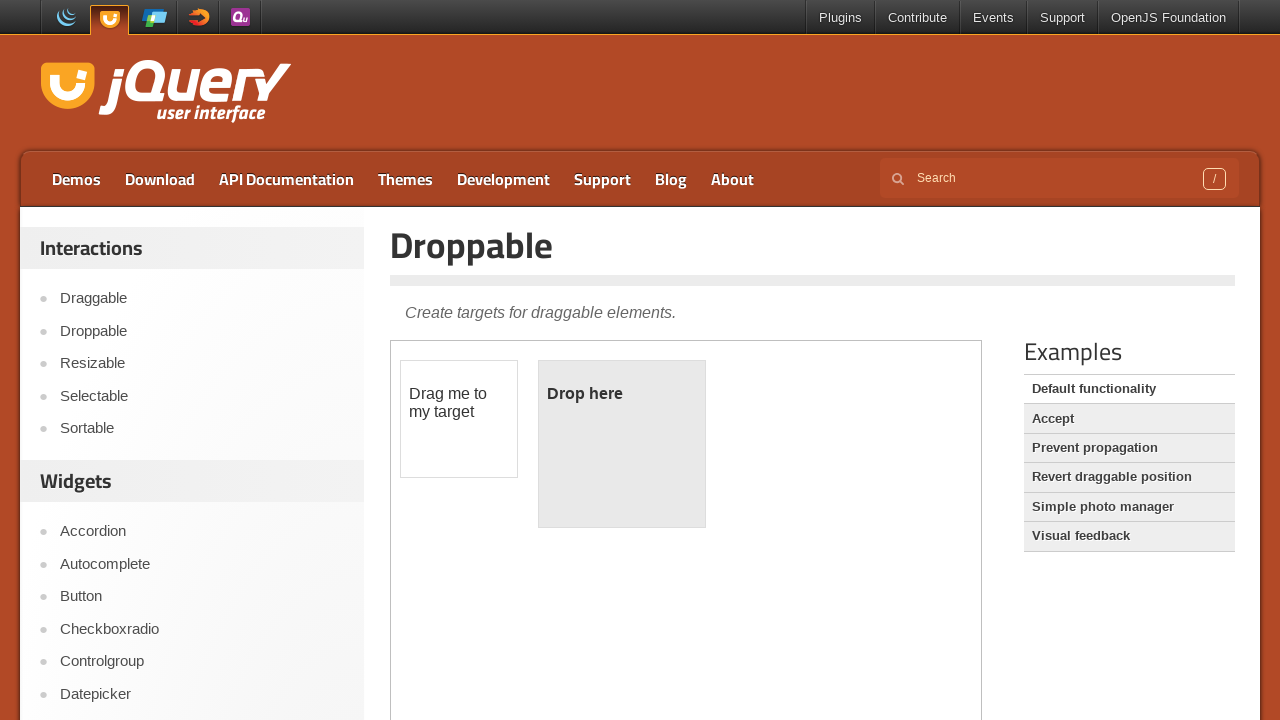

Located the target droppable element
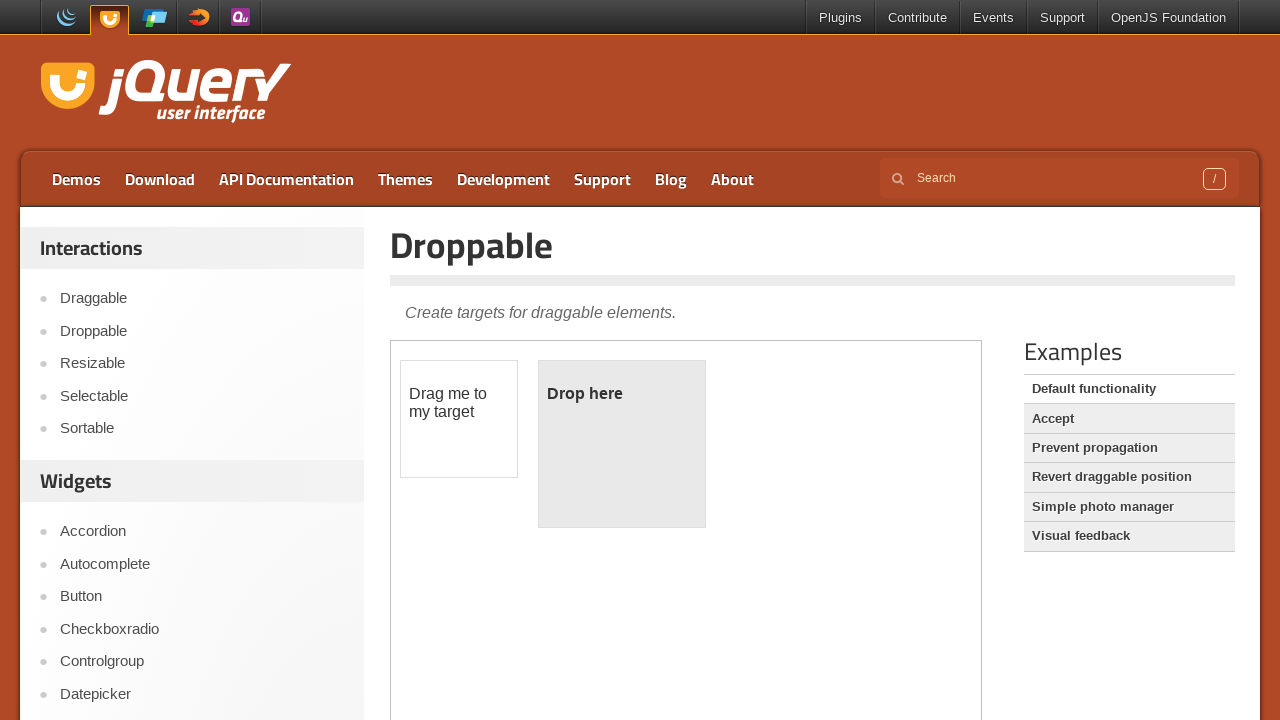

Dragged element from source to target droppable area at (622, 444)
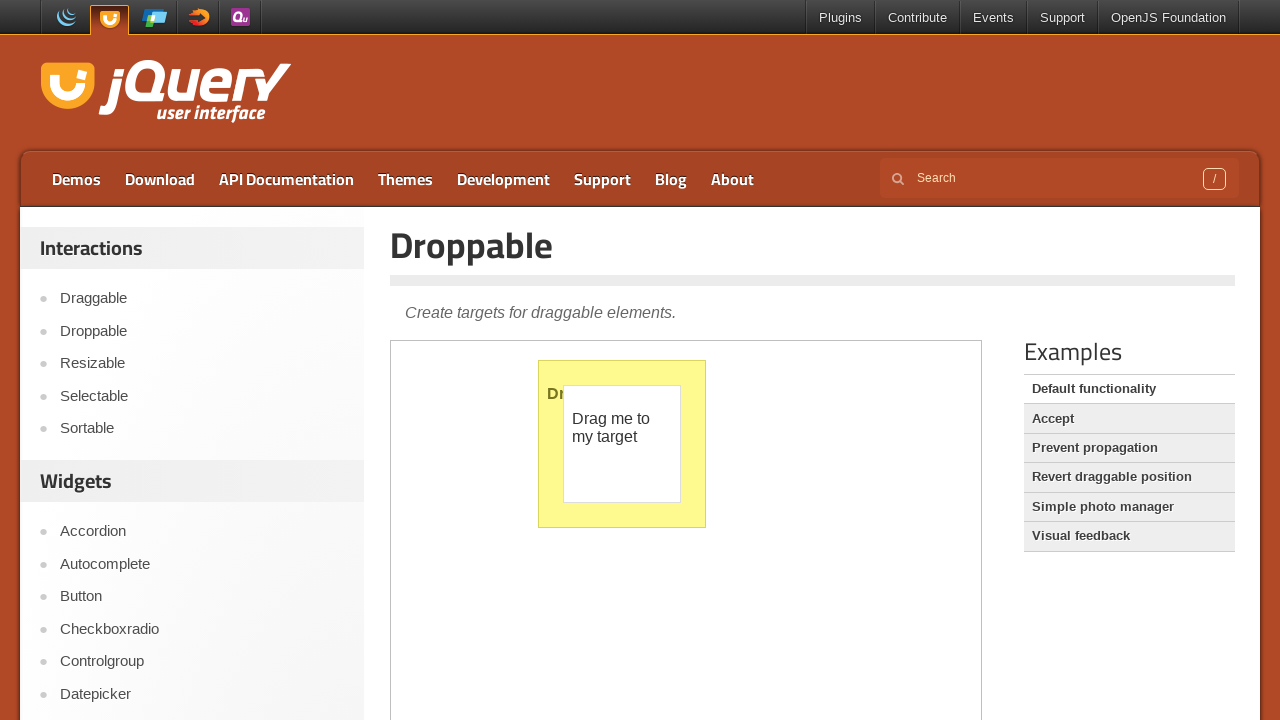

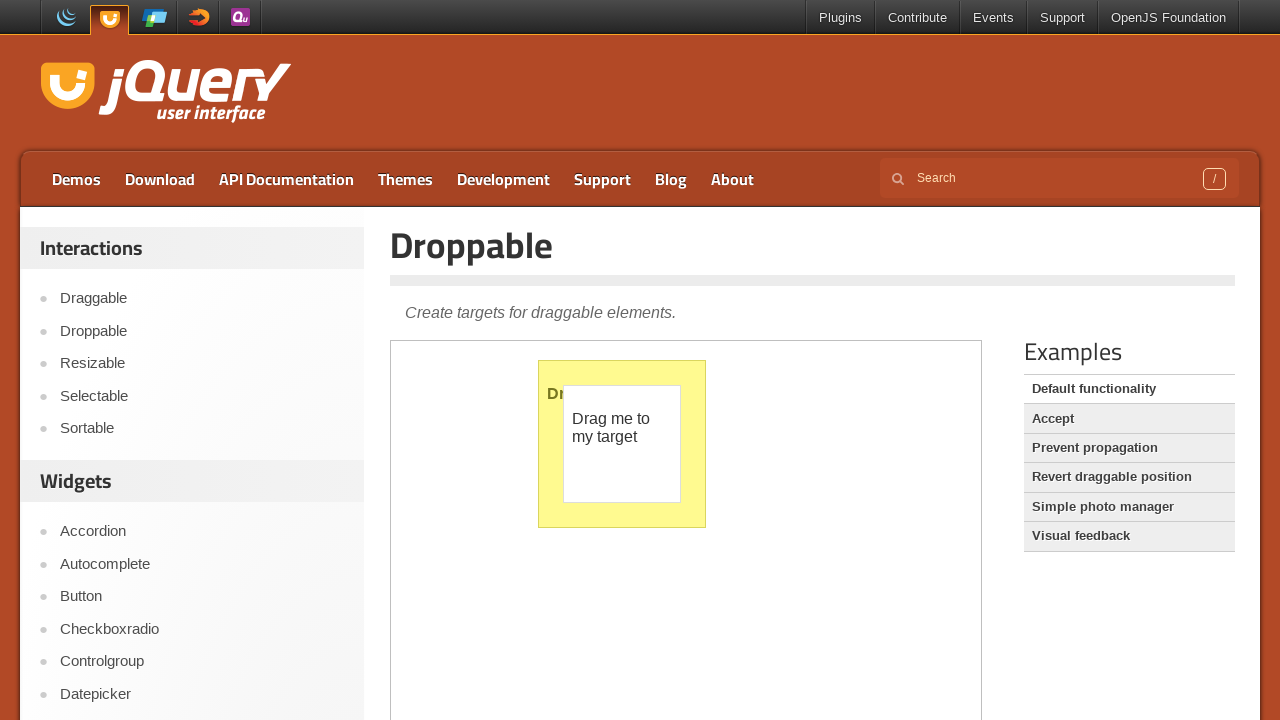